Navigates to HeadSpin homepage and verifies the page loads successfully. The original script was a Java method overloading demonstration with no actual browser interactions beyond navigation.

Starting URL: https://www.headspin.io/

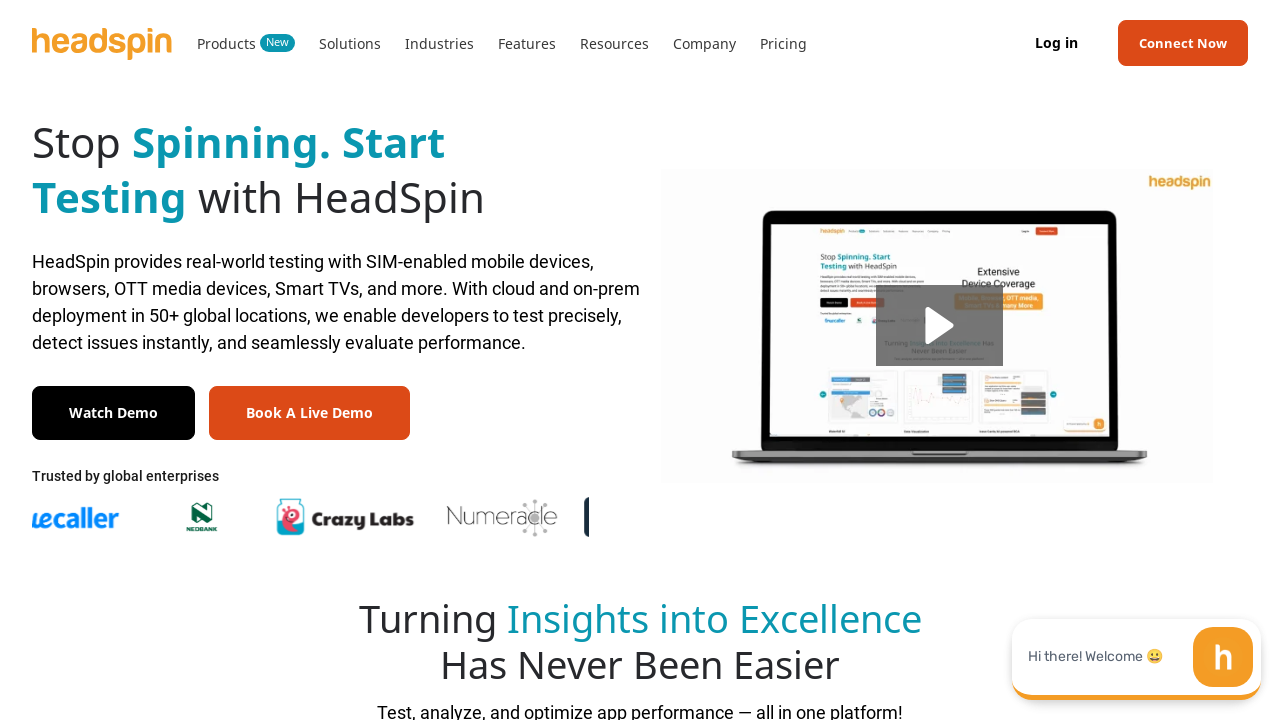

Navigated to HeadSpin homepage
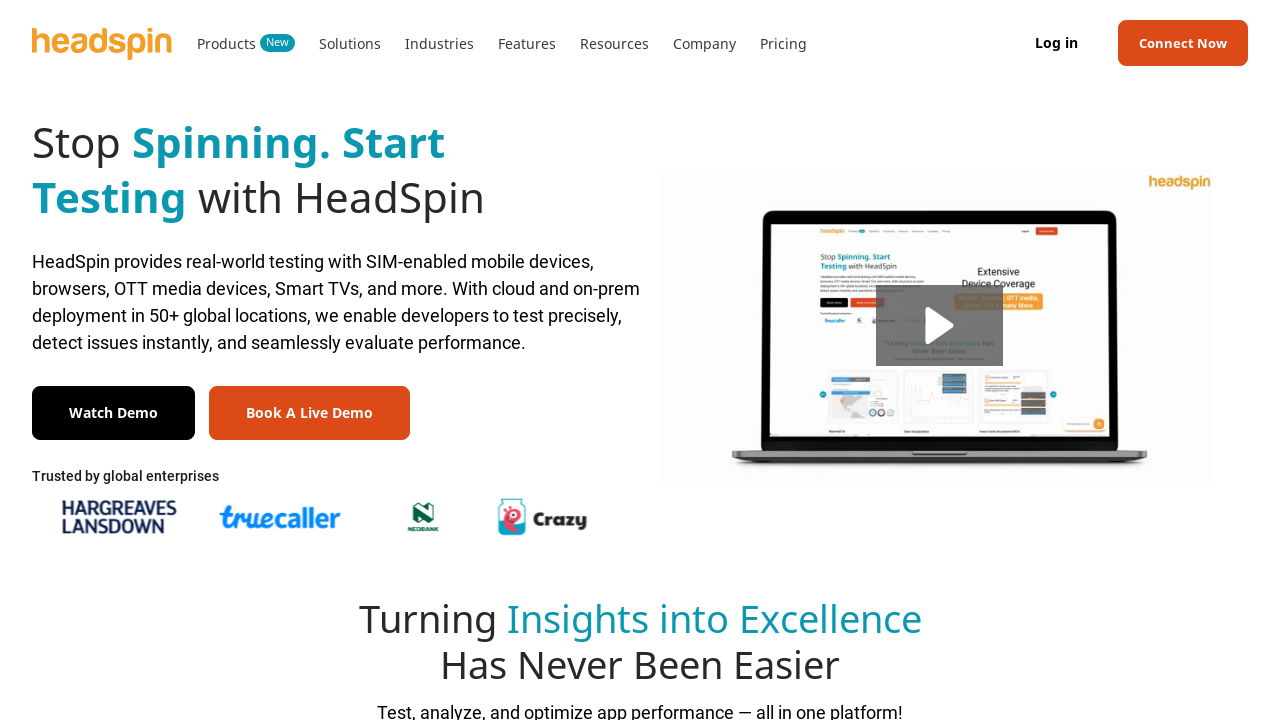

Page DOM content loaded
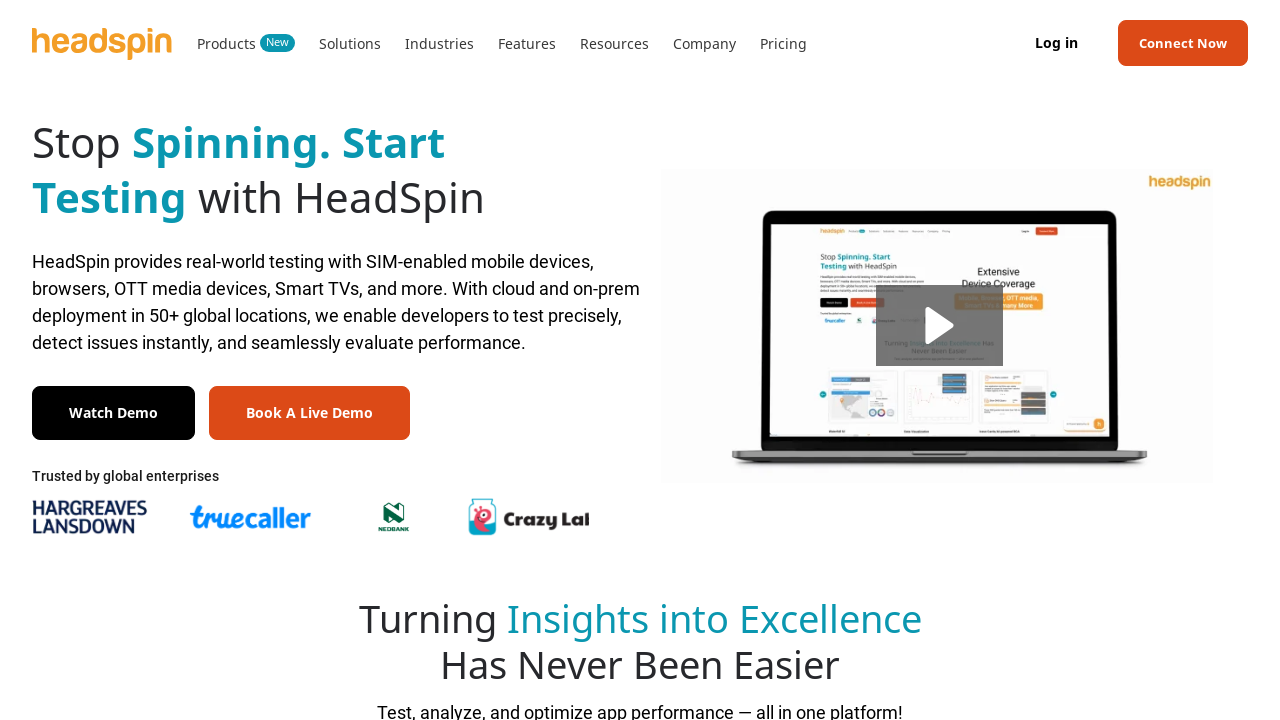

Body element loaded, verifying page loaded successfully
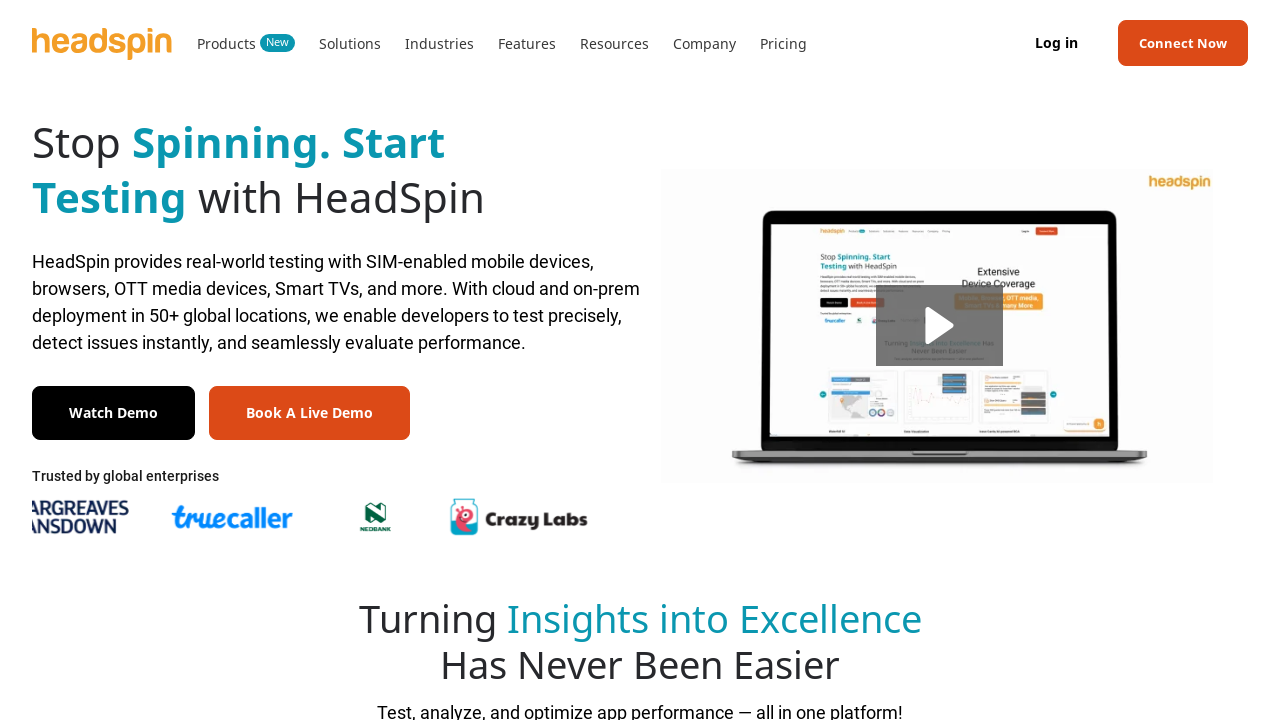

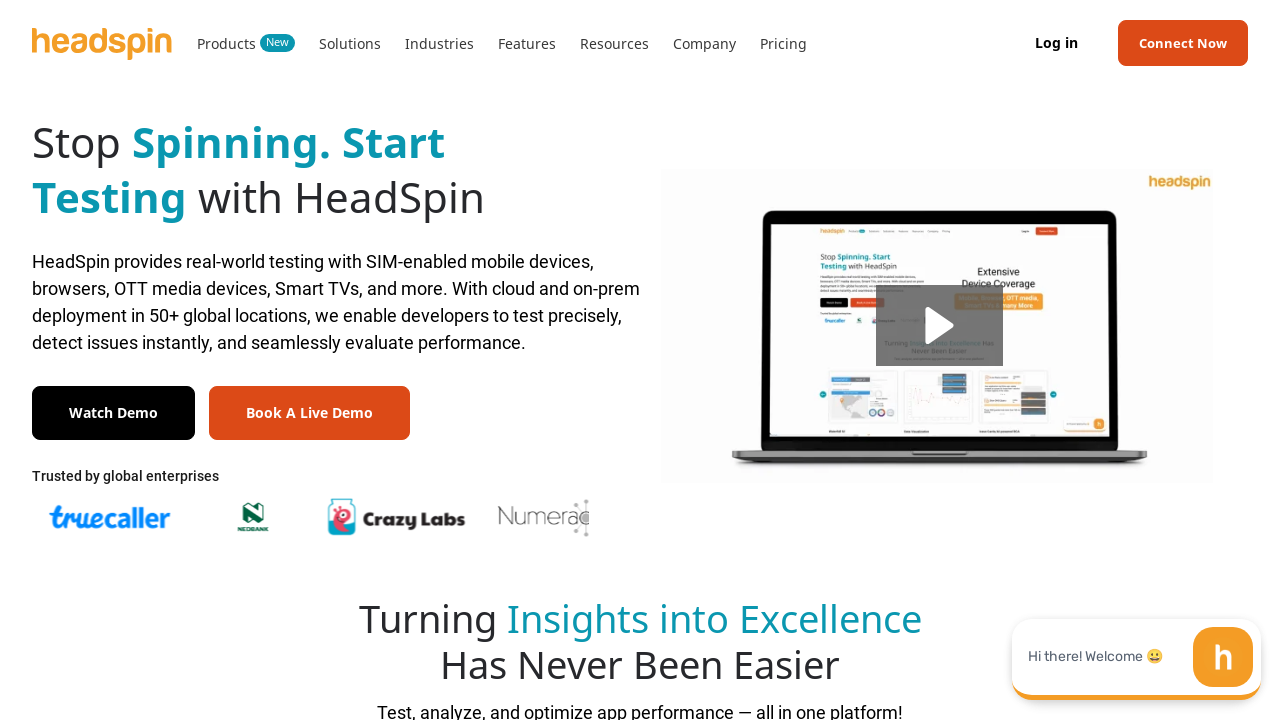